Submit form with invalid mobile number to test phone validation

Starting URL: https://demoqa.com/automation-practice-form

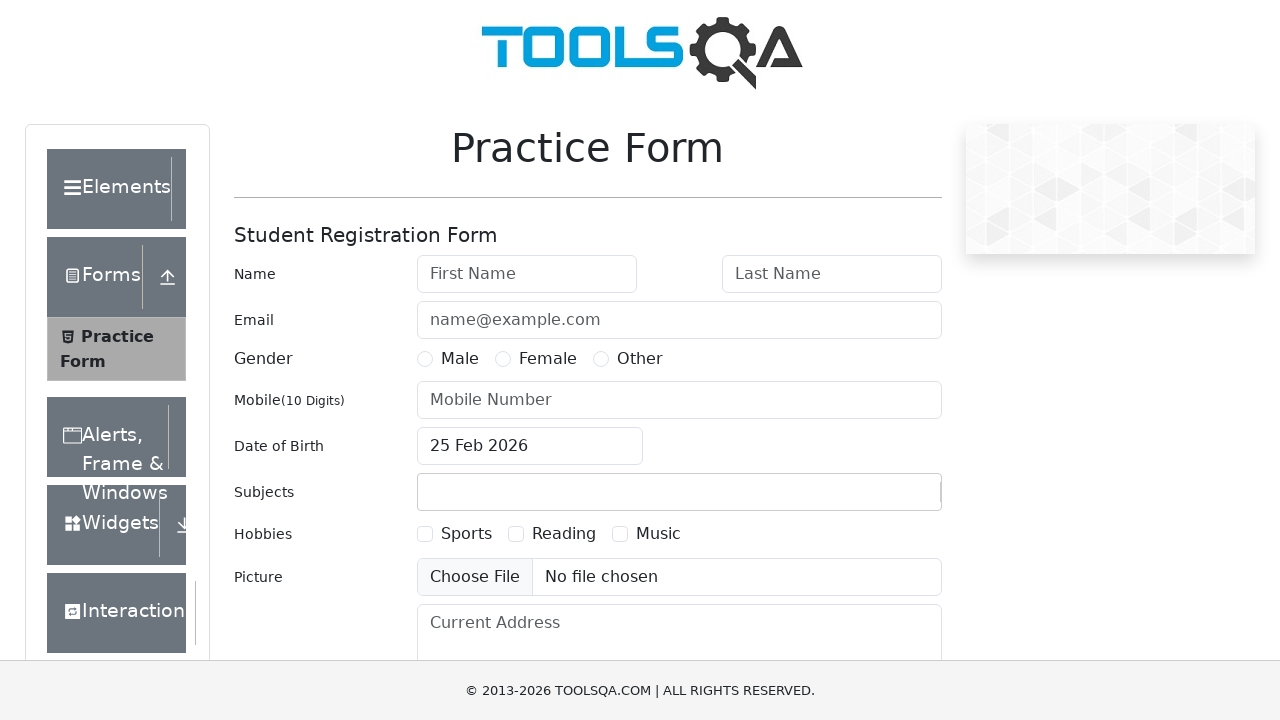

Filled first name field with 'John' on #firstName
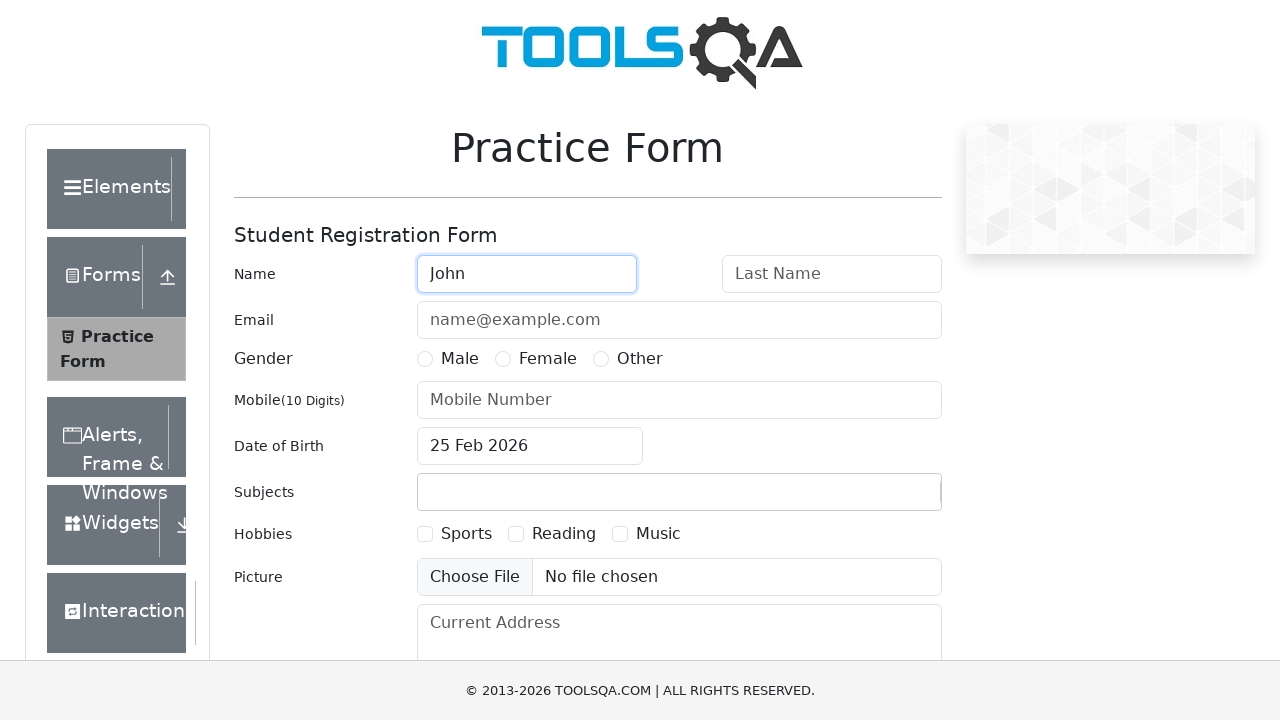

Filled last name field with 'Doe' on #lastName
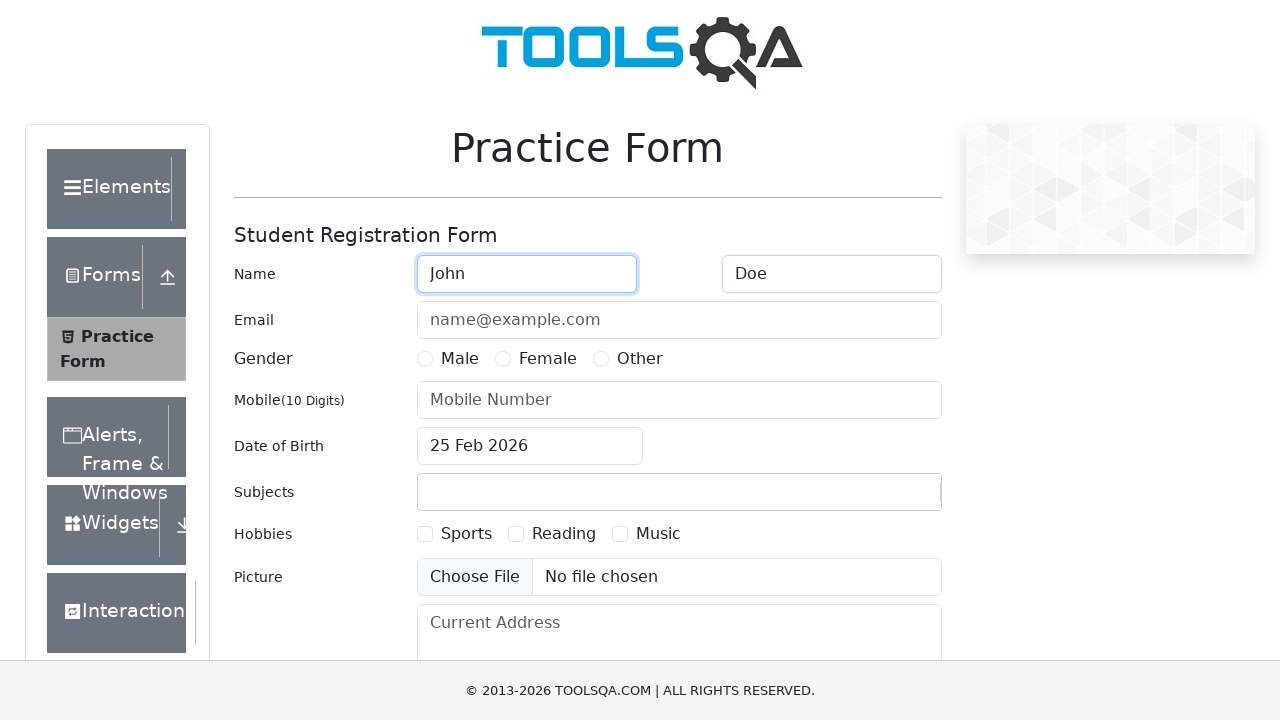

Scrolled gender radio button into view
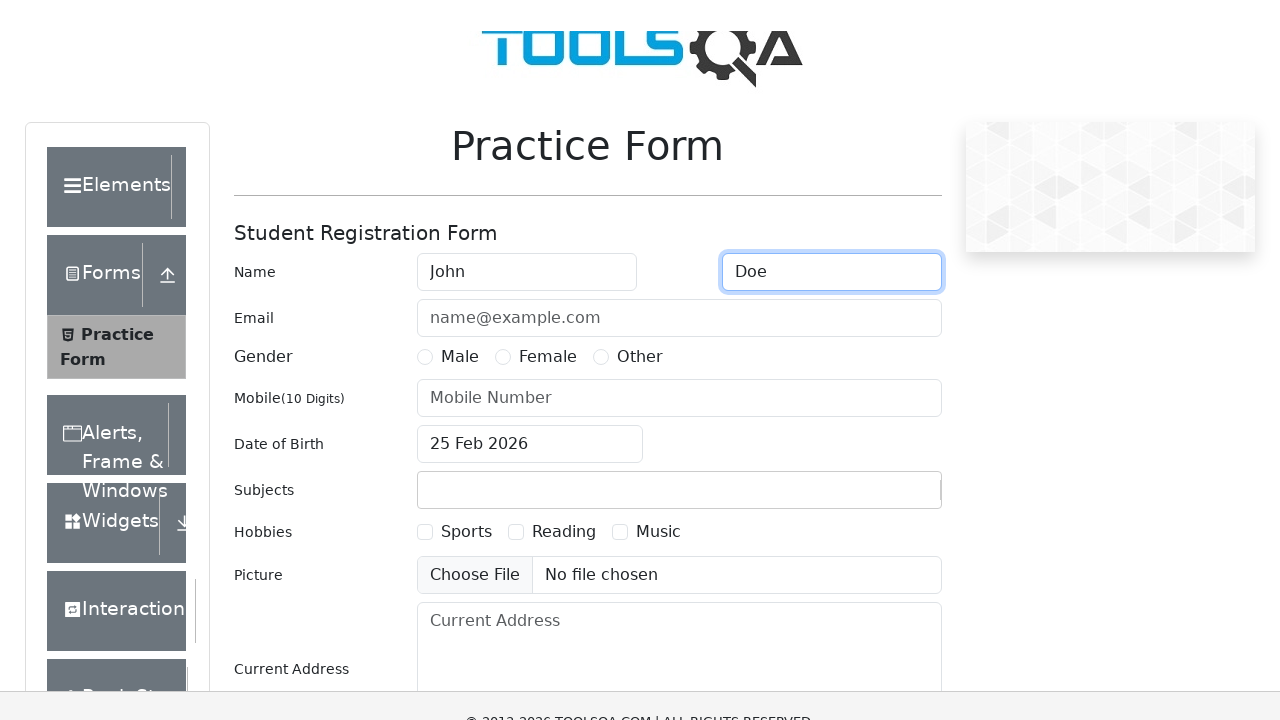

Selected gender radio button (Male)
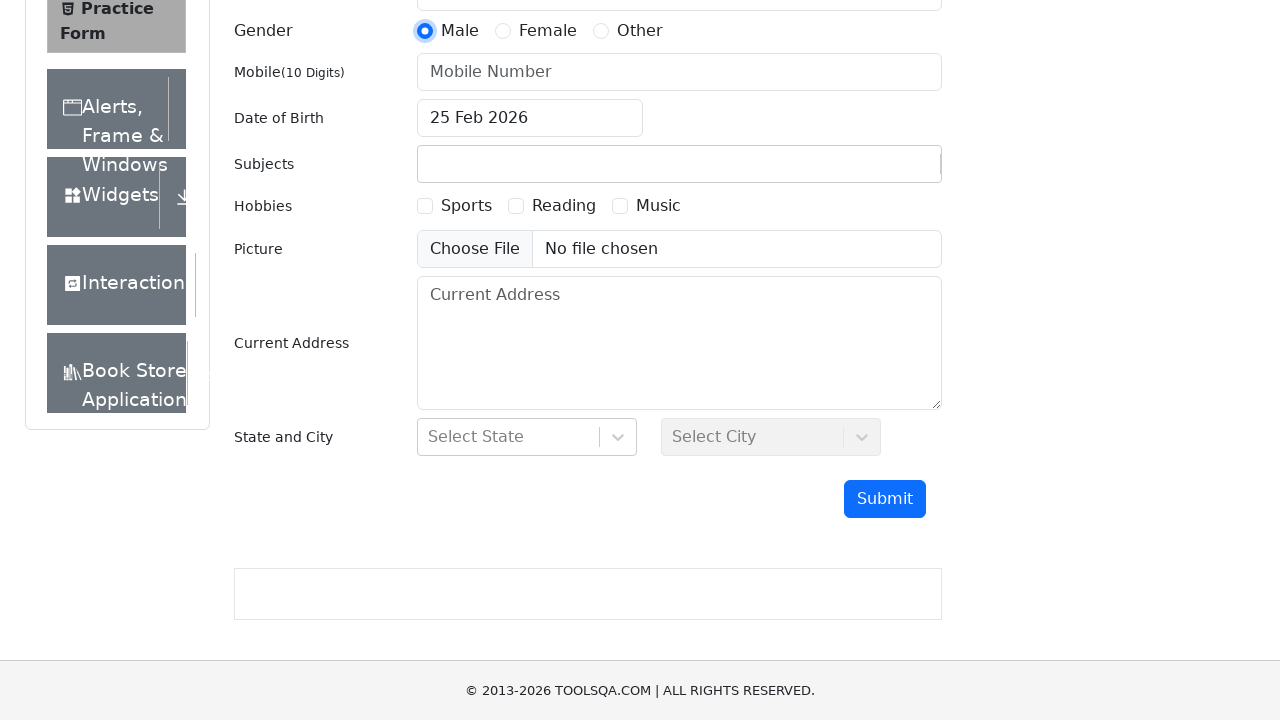

Filled email field with 'john.doe@example.com' on #userEmail
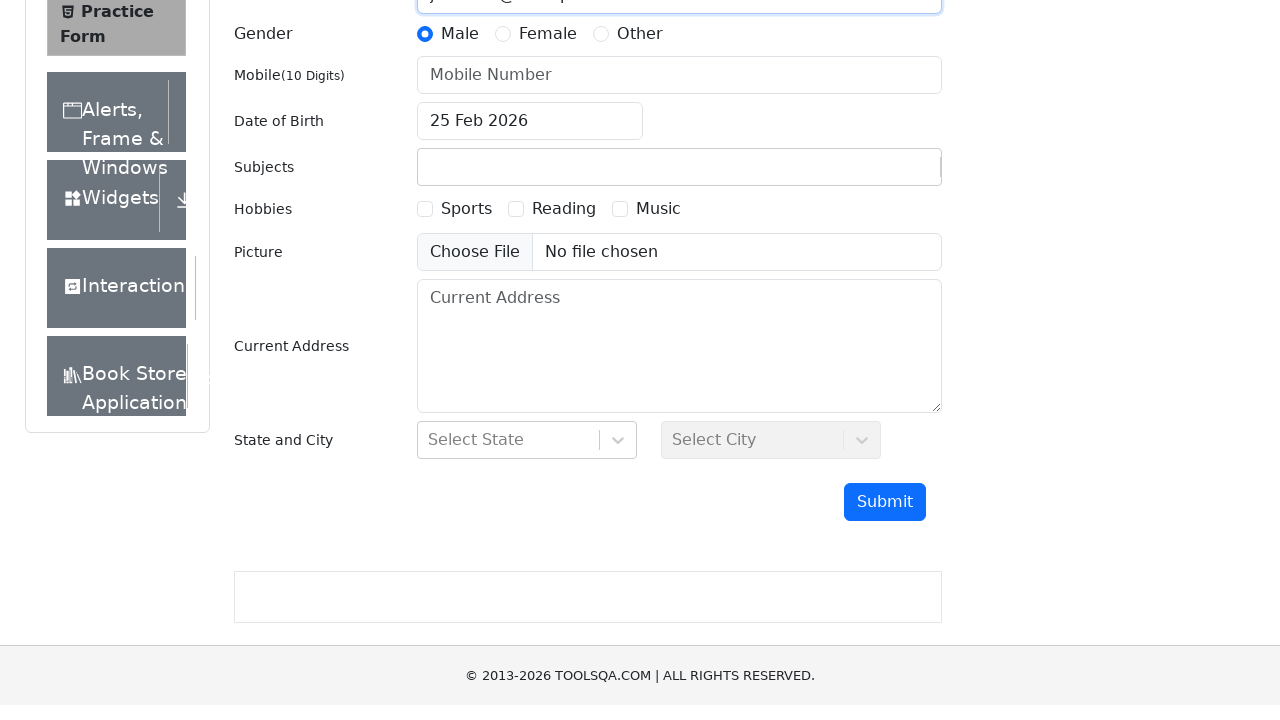

Filled mobile number field with invalid number '12345' on #userNumber
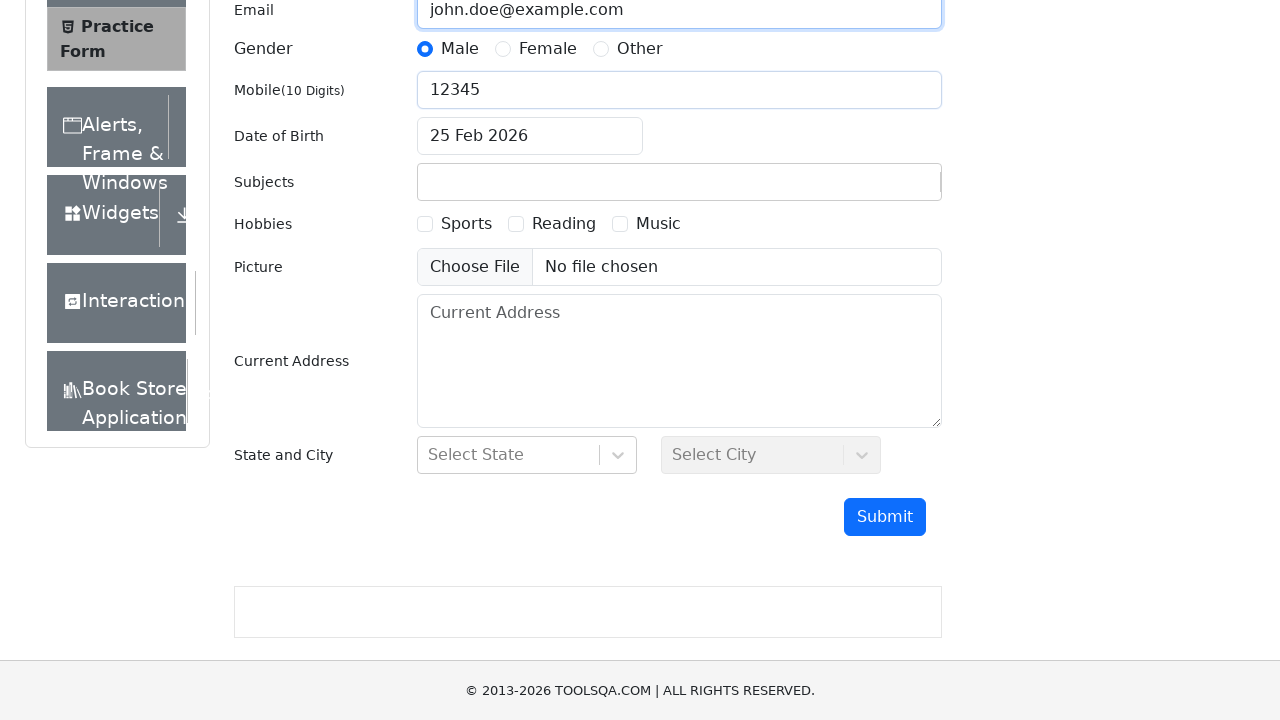

Clicked date of birth input to open date picker at (530, 136) on #dateOfBirthInput
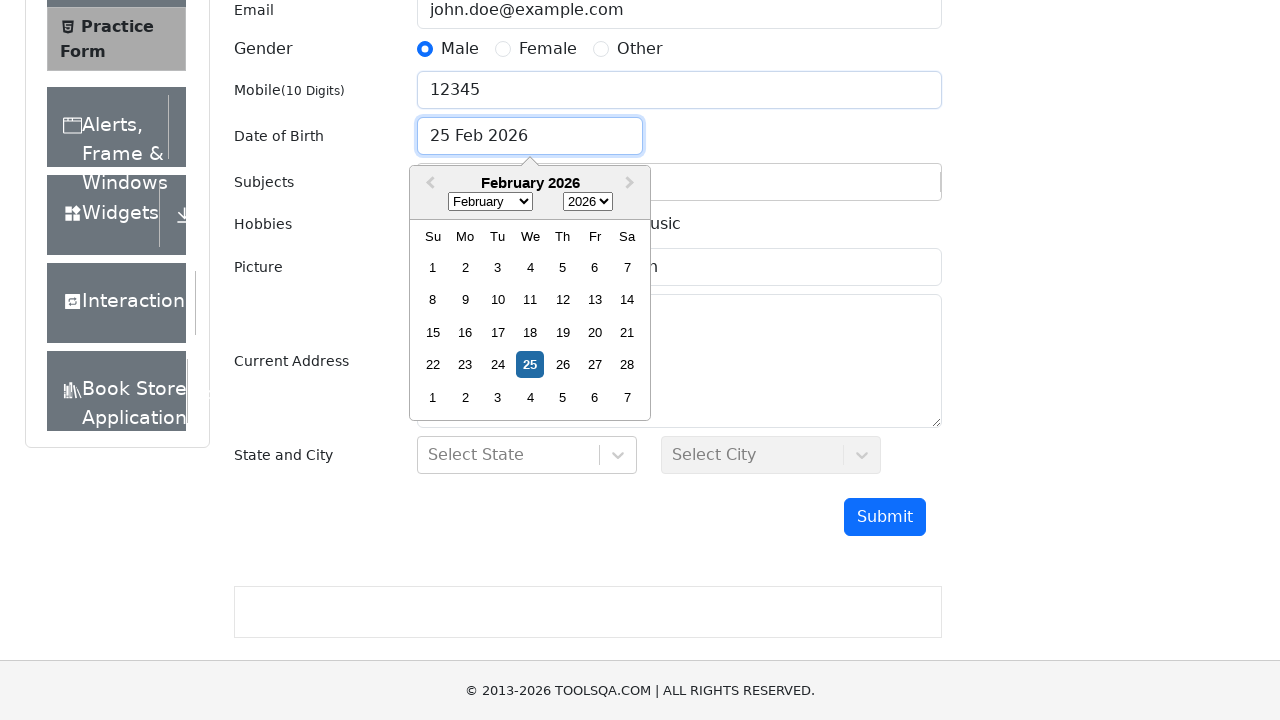

Selected May from month dropdown on .react-datepicker__month-select
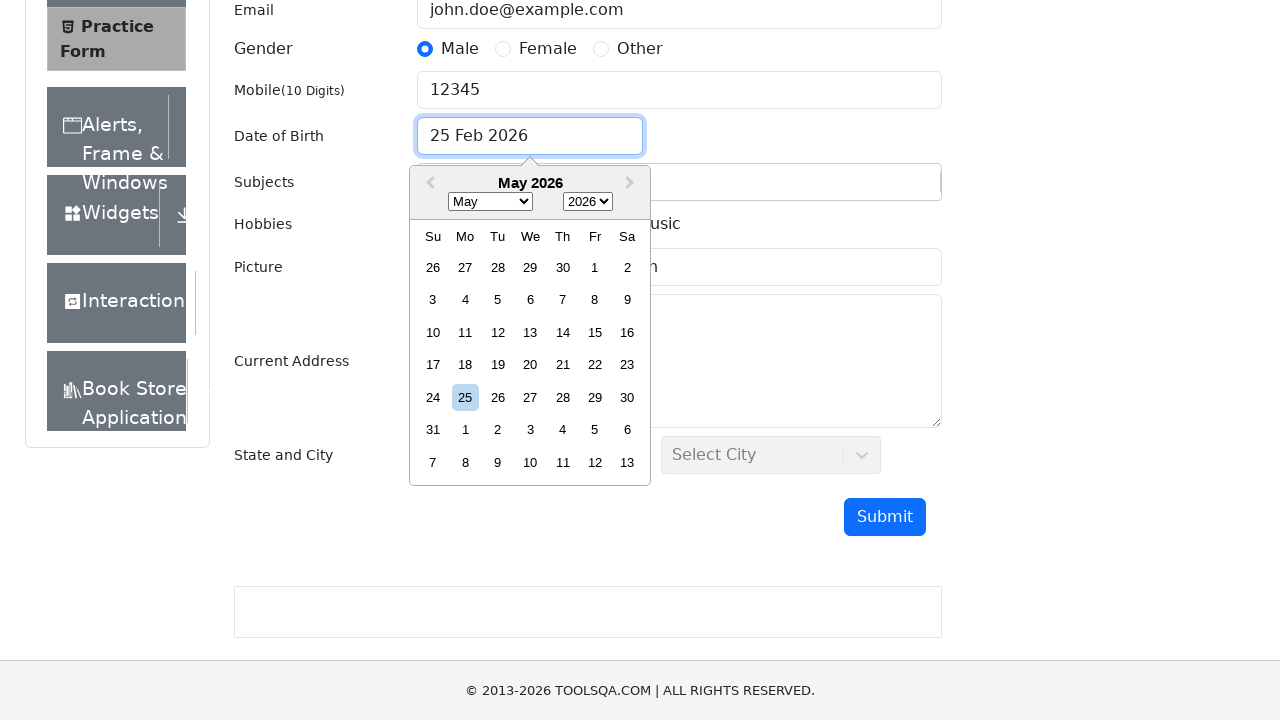

Selected 1995 from year dropdown on .react-datepicker__year-select
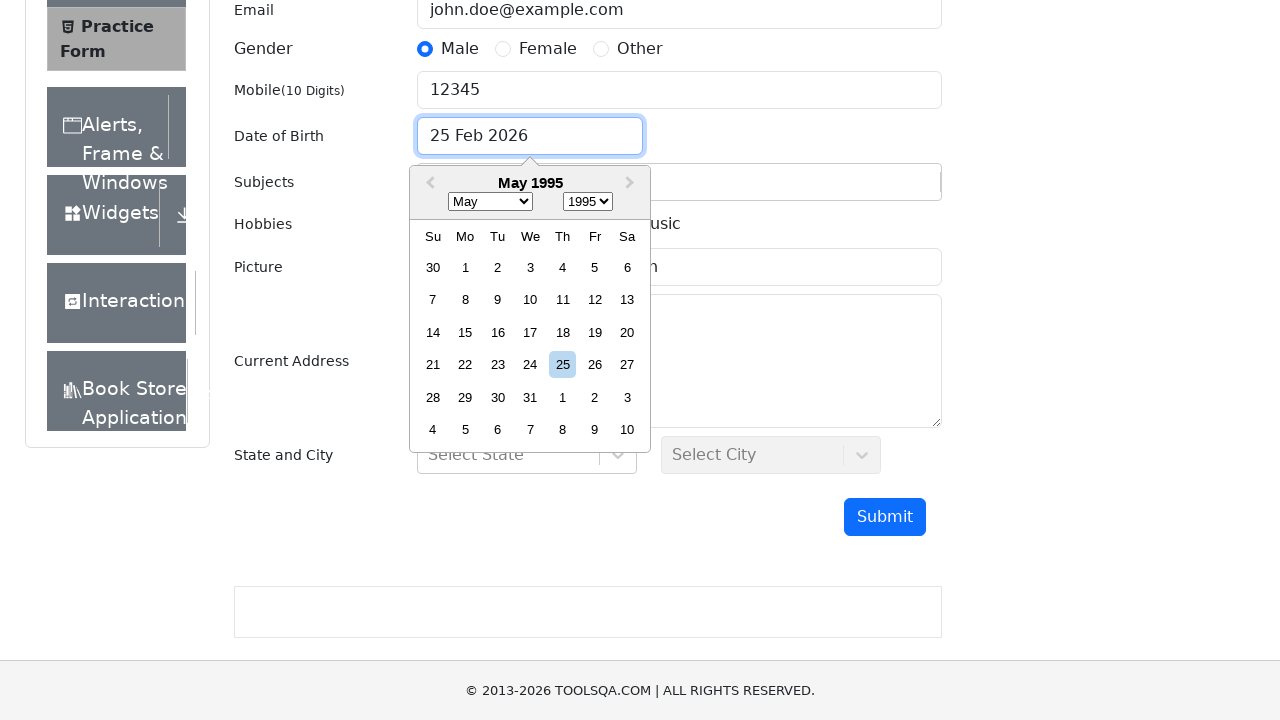

Selected 15th day from date picker at (465, 332) on .react-datepicker__day--015
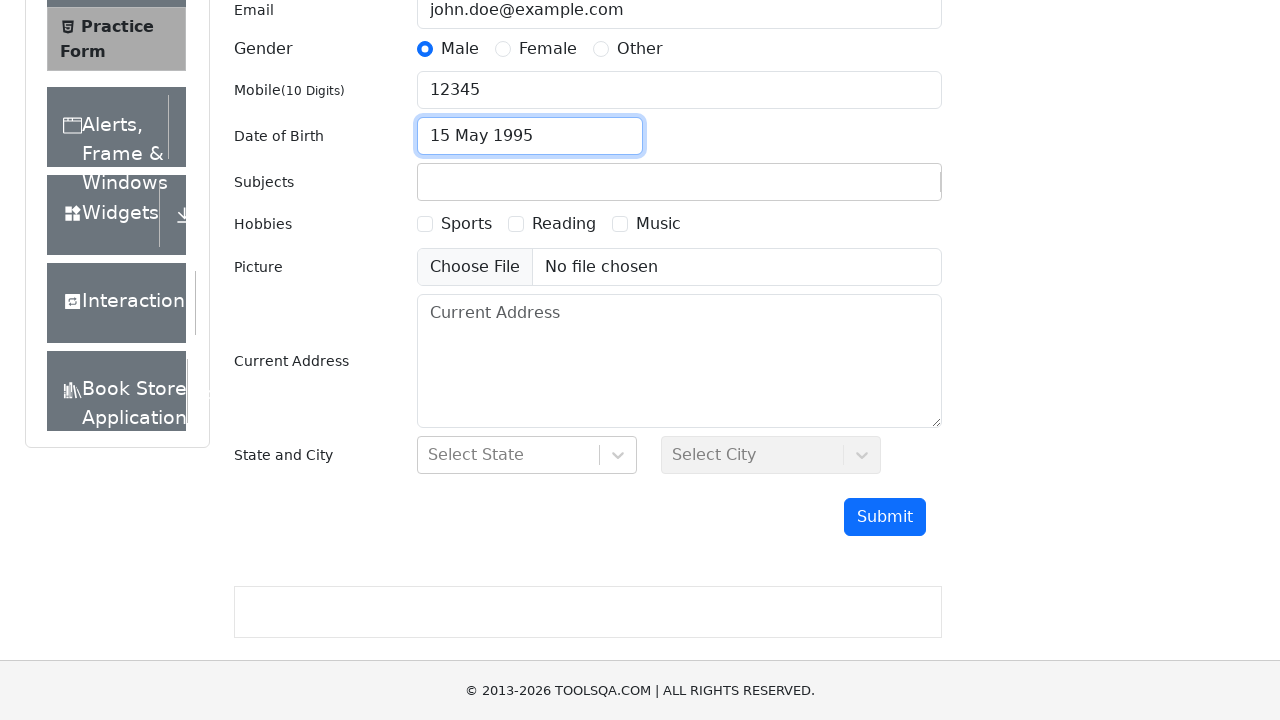

Filled subjects field with 'Maths' on #subjectsInput
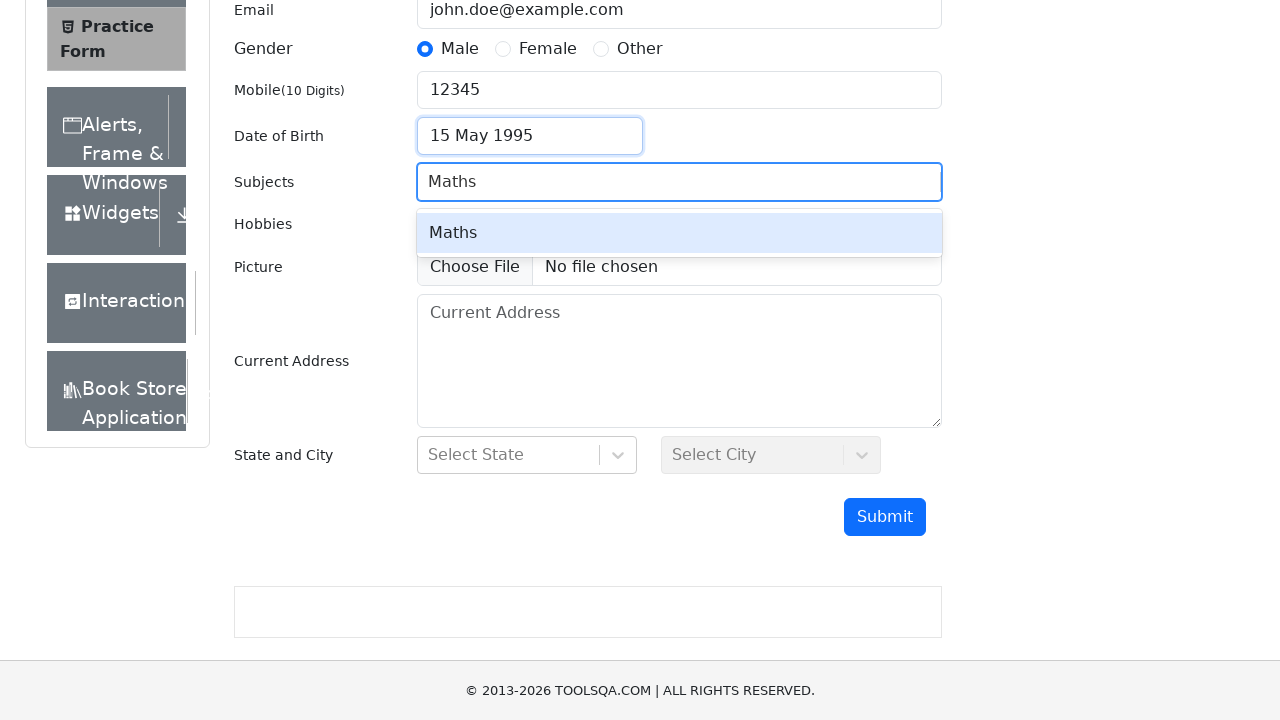

Pressed Enter to confirm subject selection on #subjectsInput
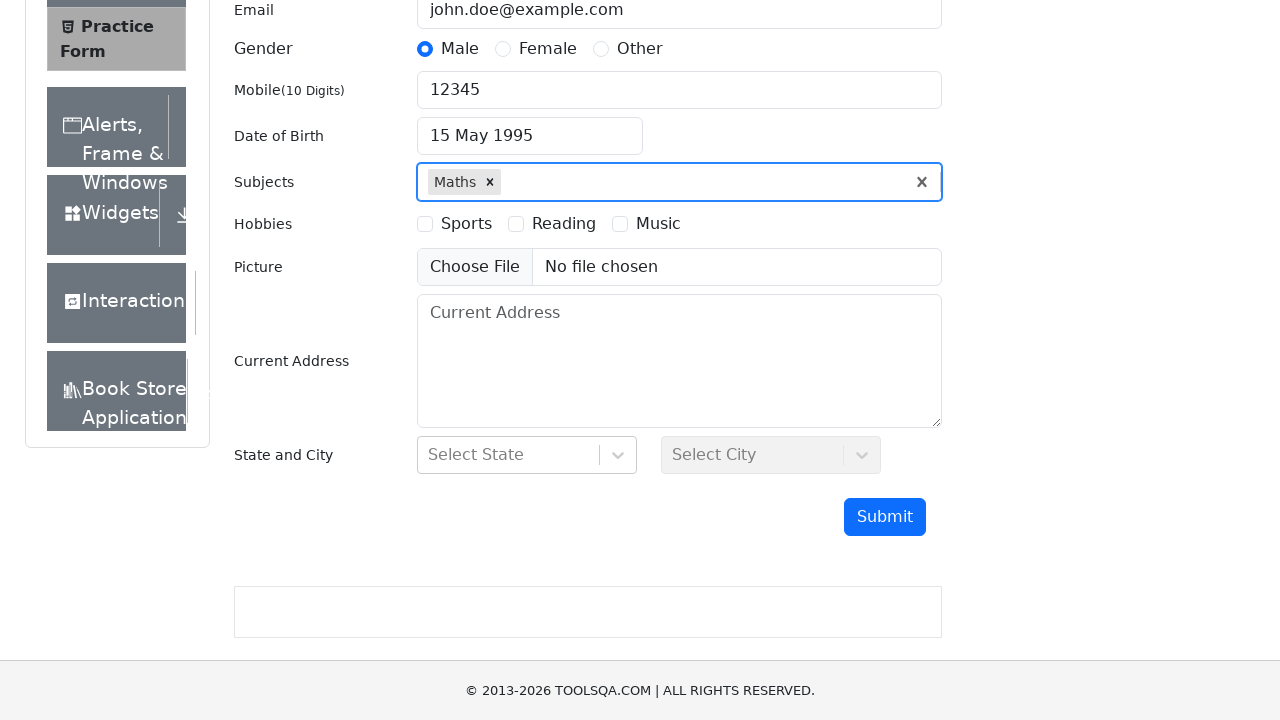

Selected hobby checkbox (Sports)
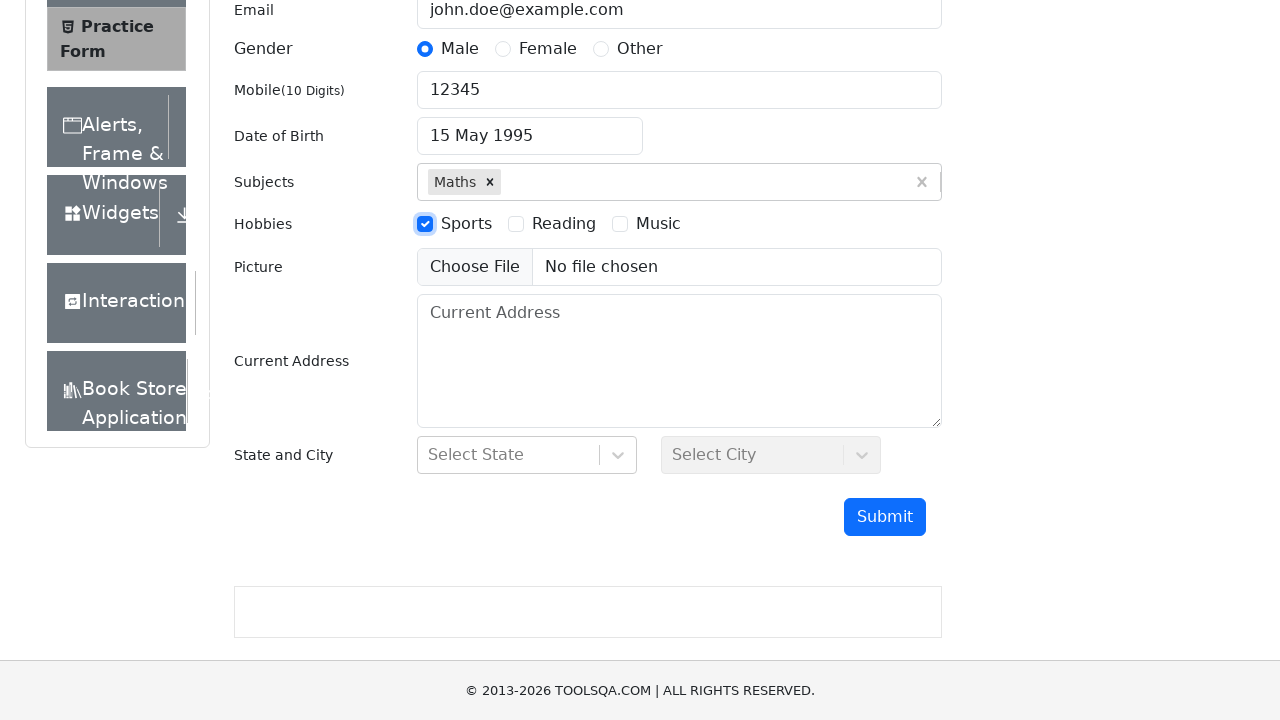

Filled current address field with '123 Main St, City, Country' on #currentAddress
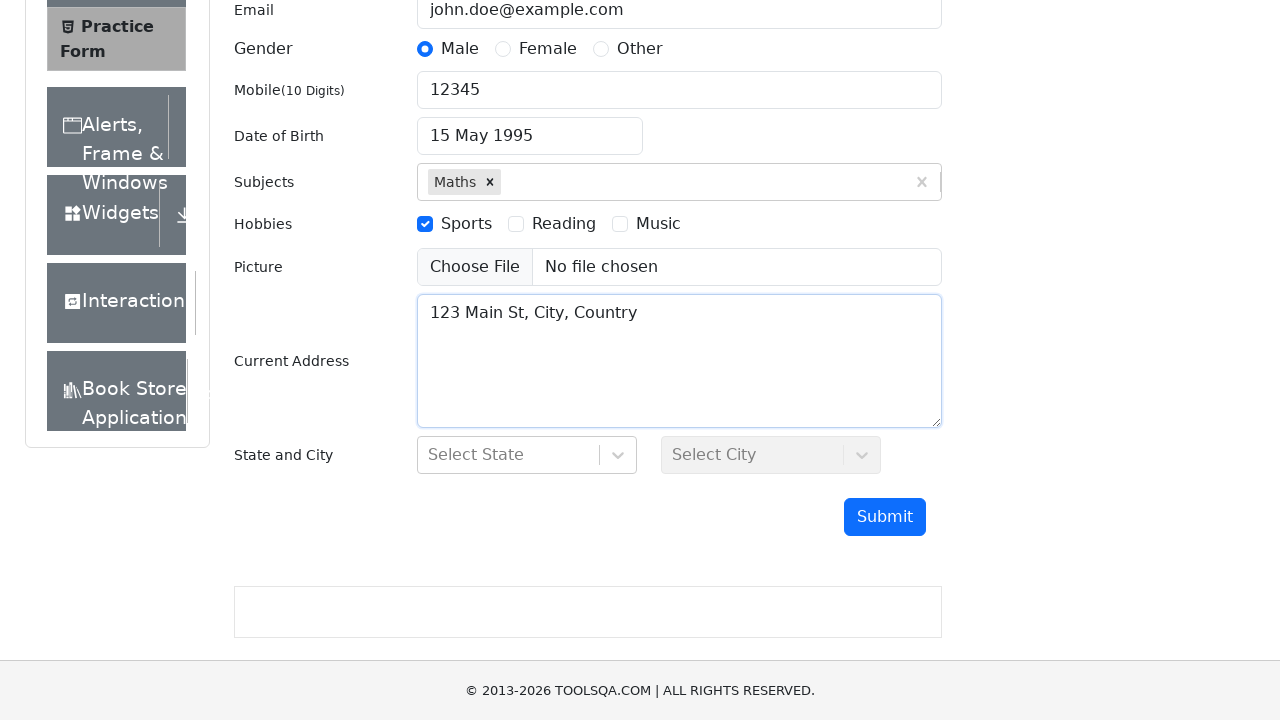

Filled state selection field with 'NCR' on #react-select-3-input
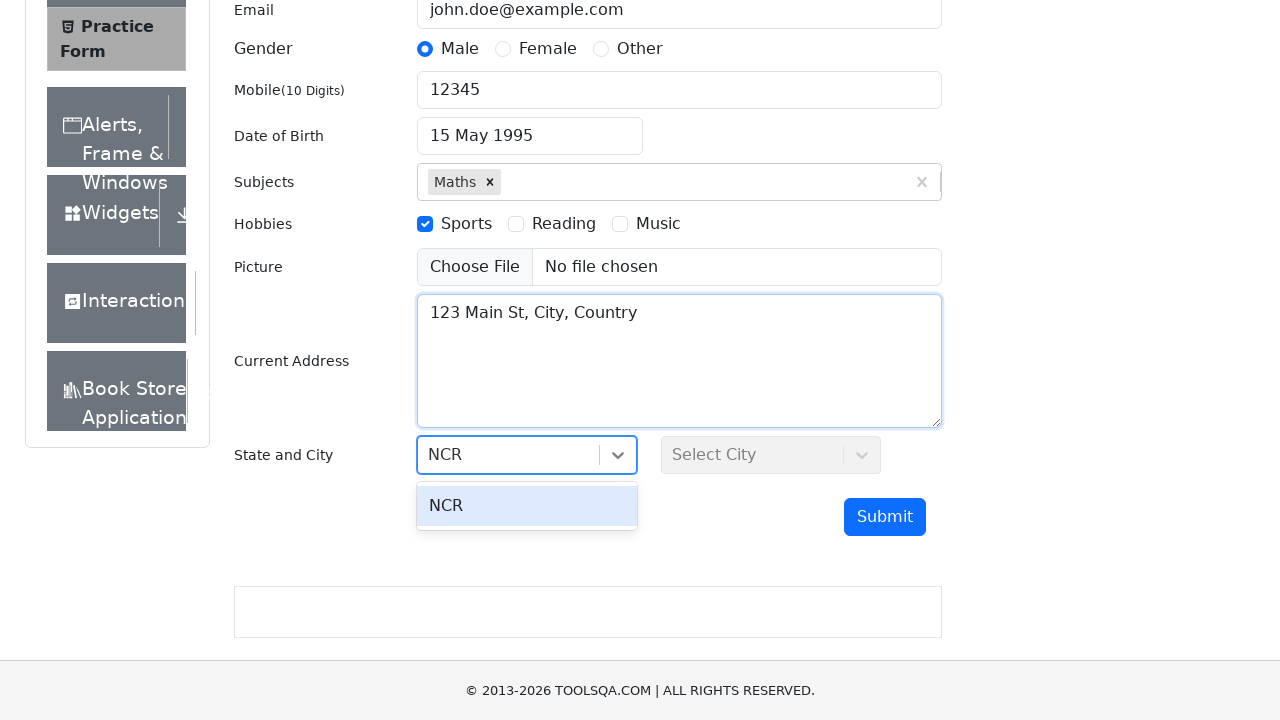

Pressed Enter to confirm NCR state selection on #react-select-3-input
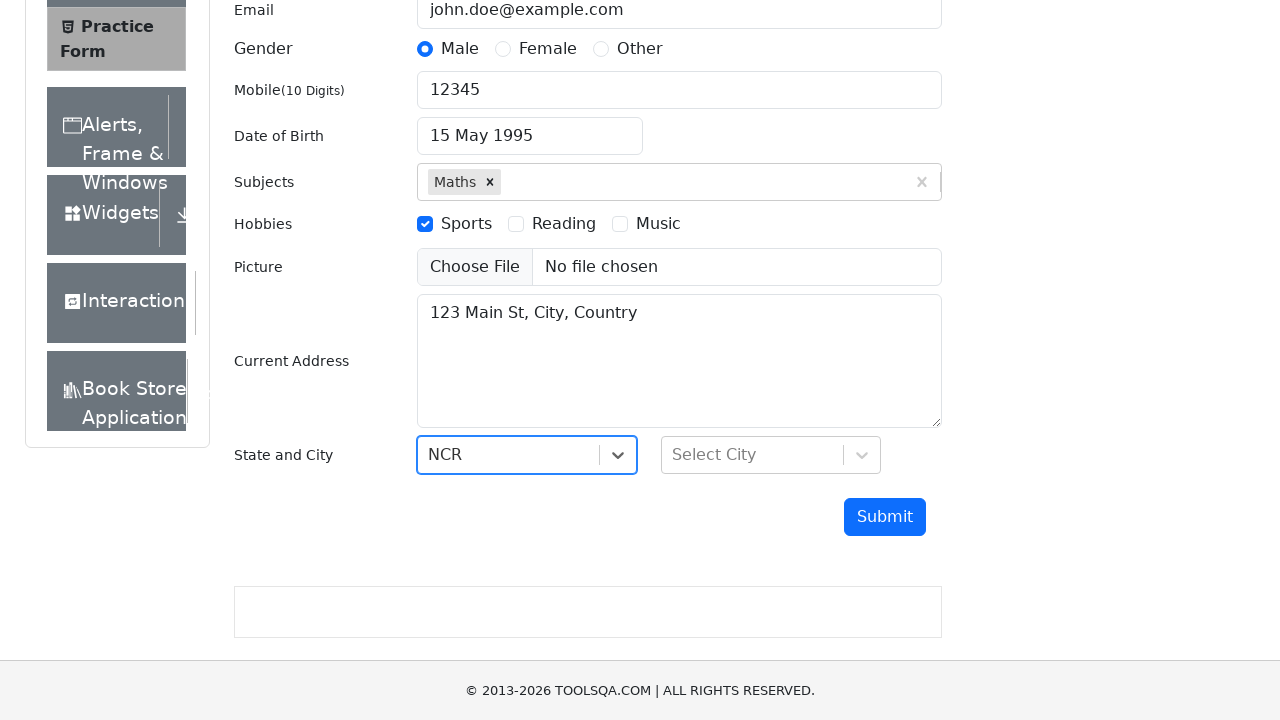

Filled city selection field with 'Delhi' on #react-select-4-input
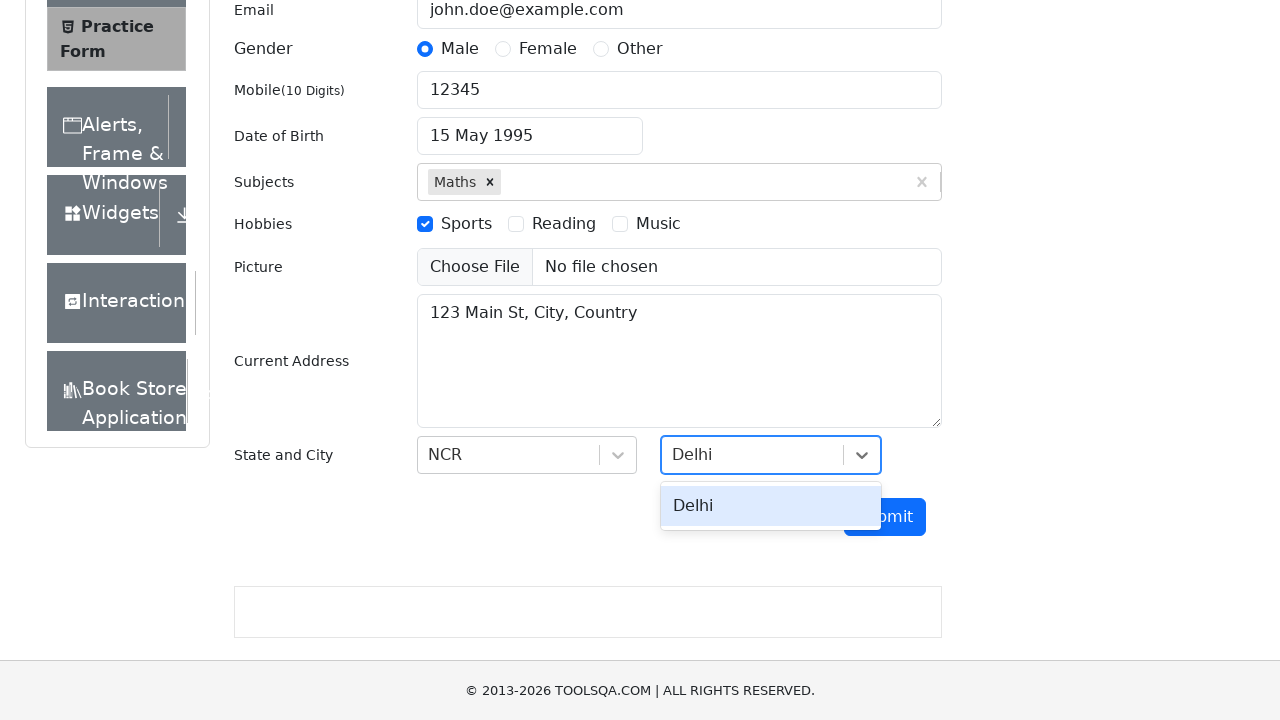

Pressed Enter to confirm Delhi city selection on #react-select-4-input
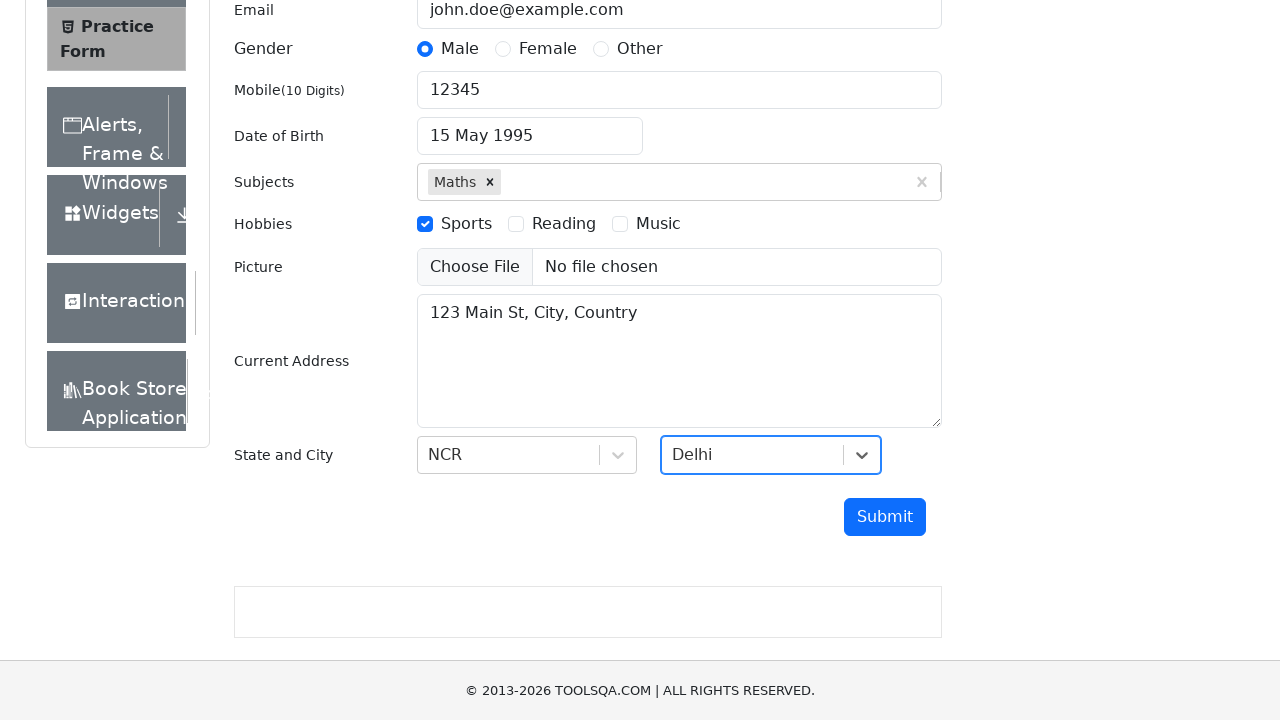

Clicked submit button to submit form with invalid mobile number at (885, 517) on #submit
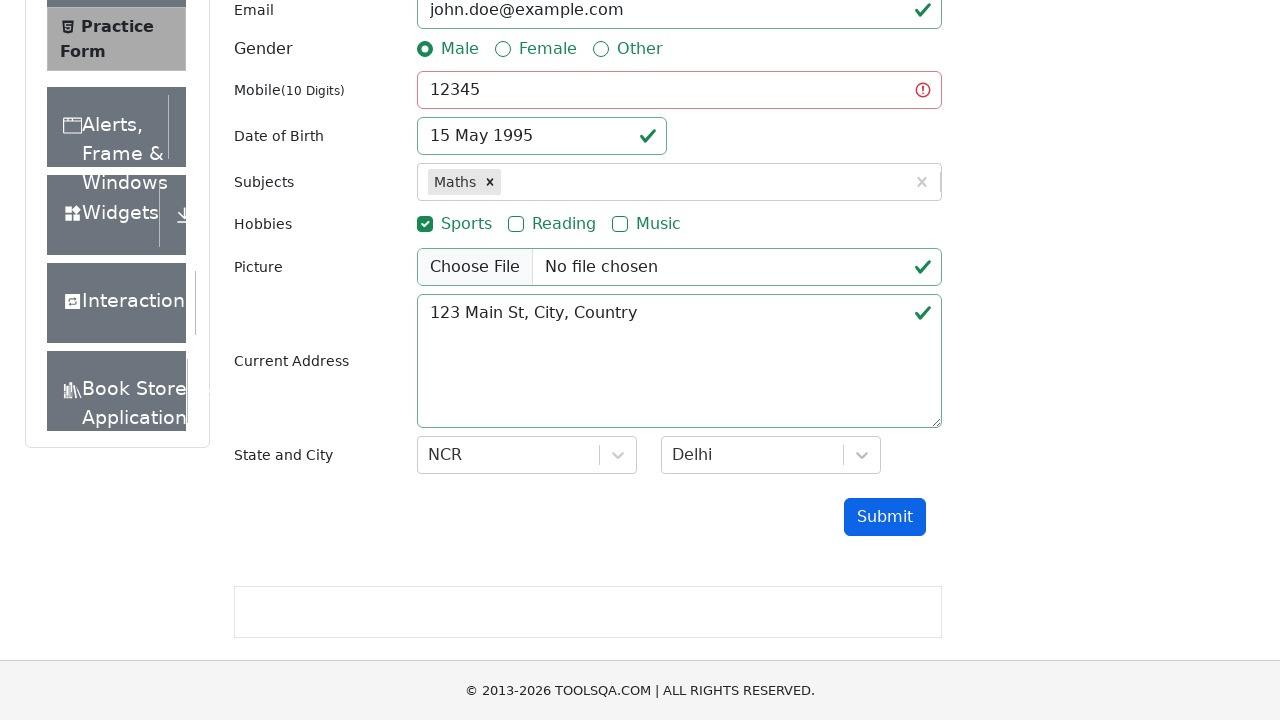

Waited 2 seconds to verify form validation error for invalid phone number
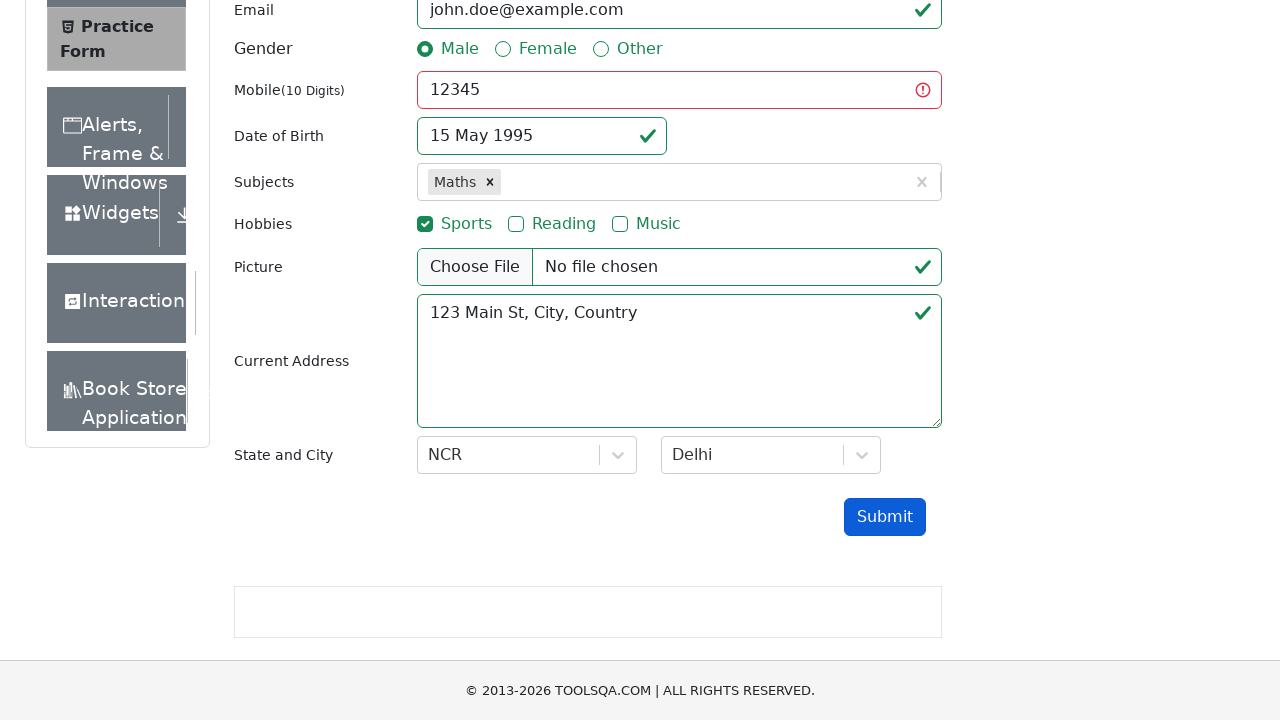

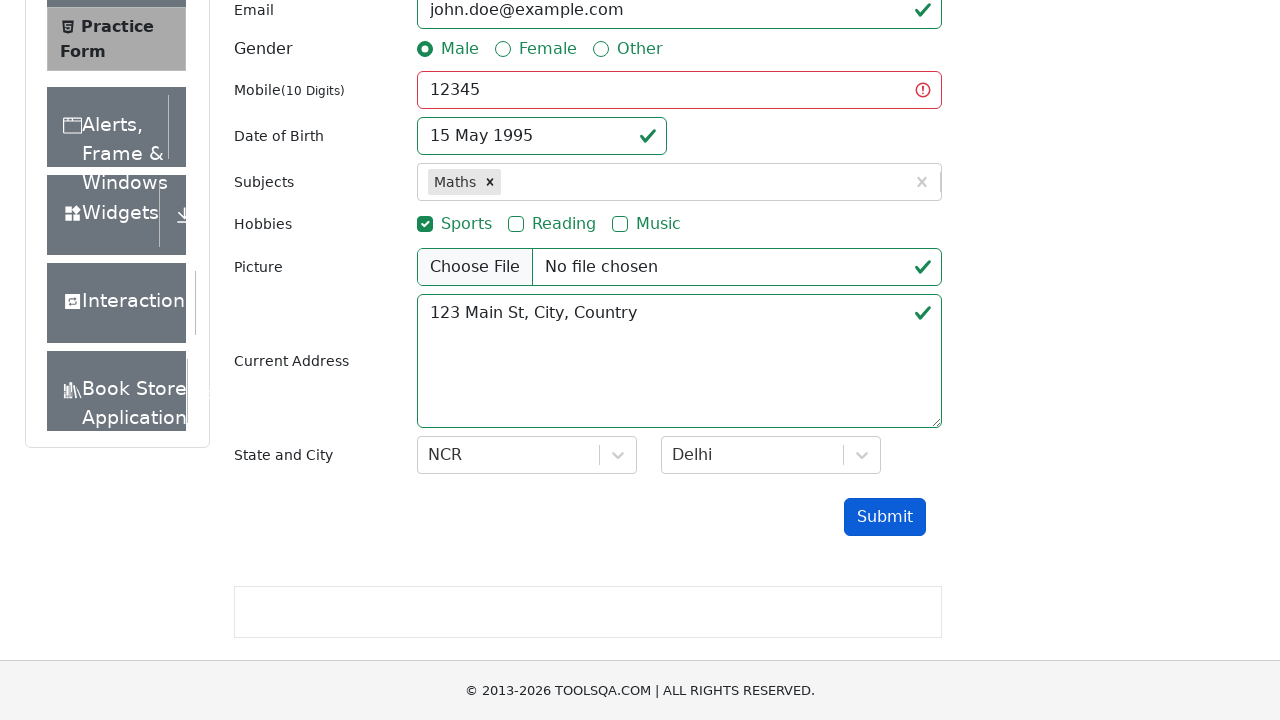